Tests the NYT puzzle game by entering a correct sequence (1, 2, 3) and verifying the inputs are displayed in a success state

Starting URL: https://tnelson.github.io/reactNYT/

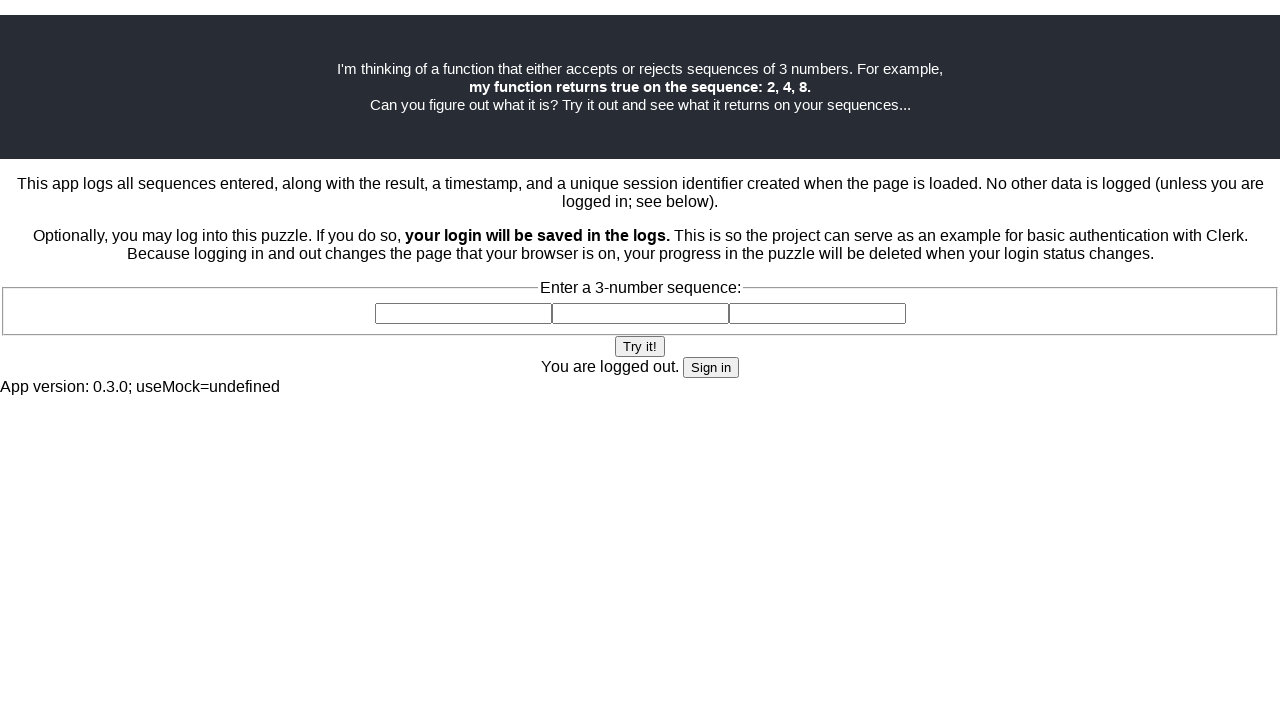

Located the new round section
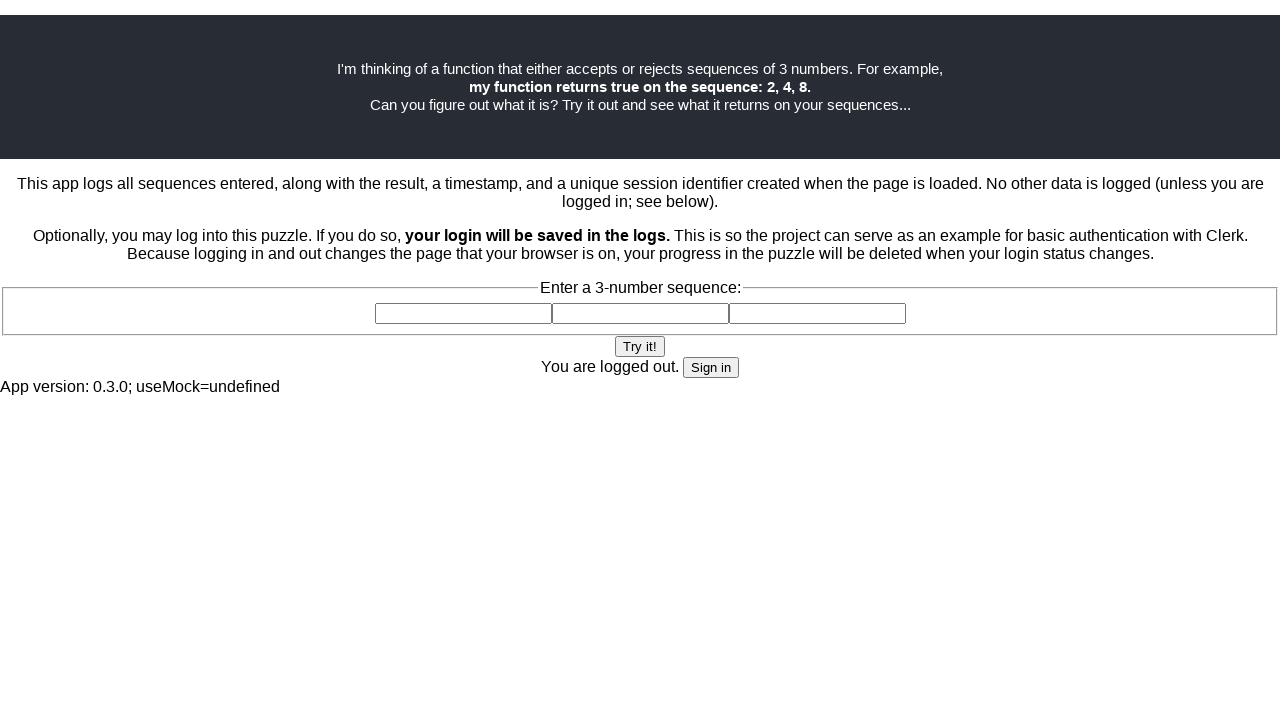

Located all input fields in new round section
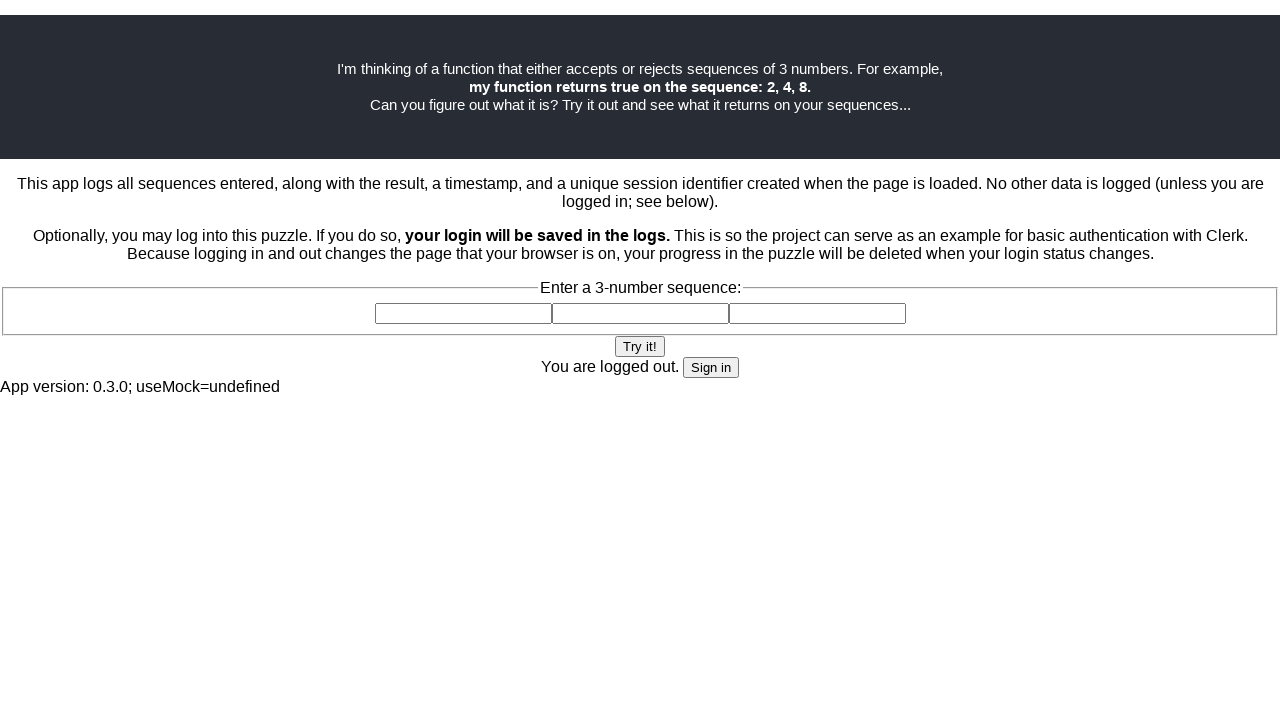

Filled input field with value 1 on .new-round >> input >> nth=0
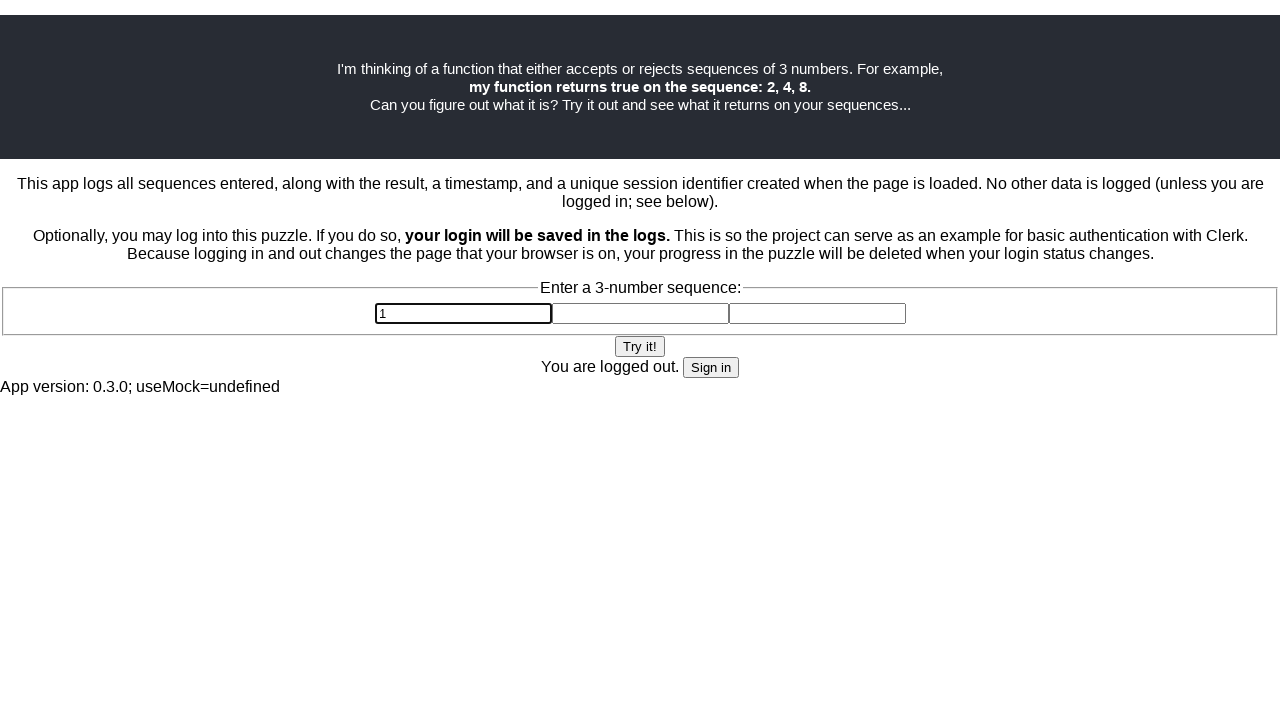

Filled input field with value 2 on .new-round >> input >> nth=1
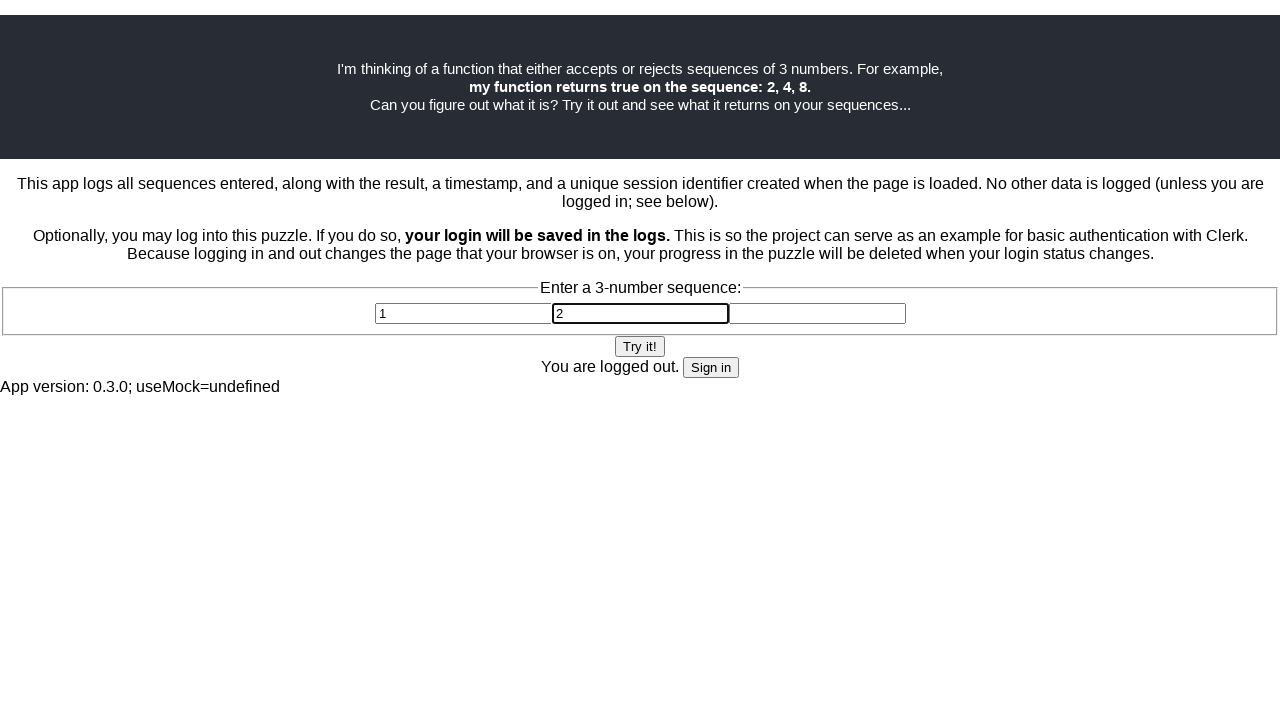

Filled input field with value 3 on .new-round >> input >> nth=2
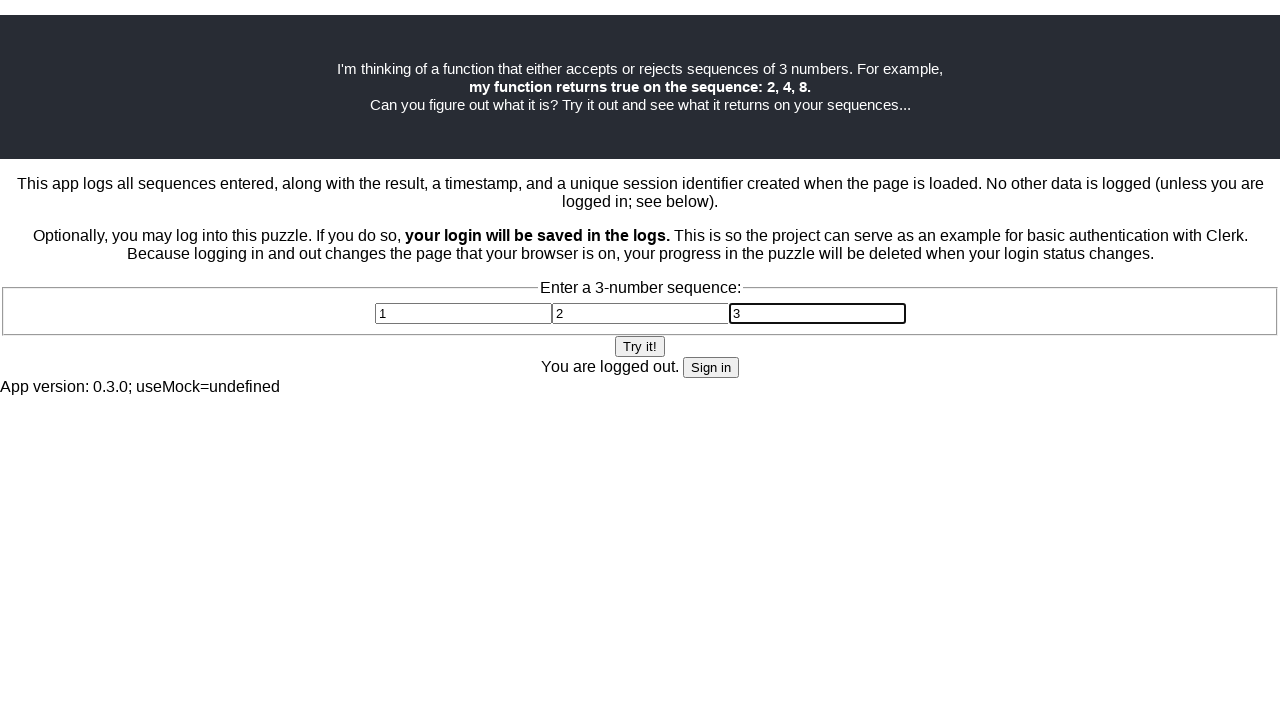

Located submit button
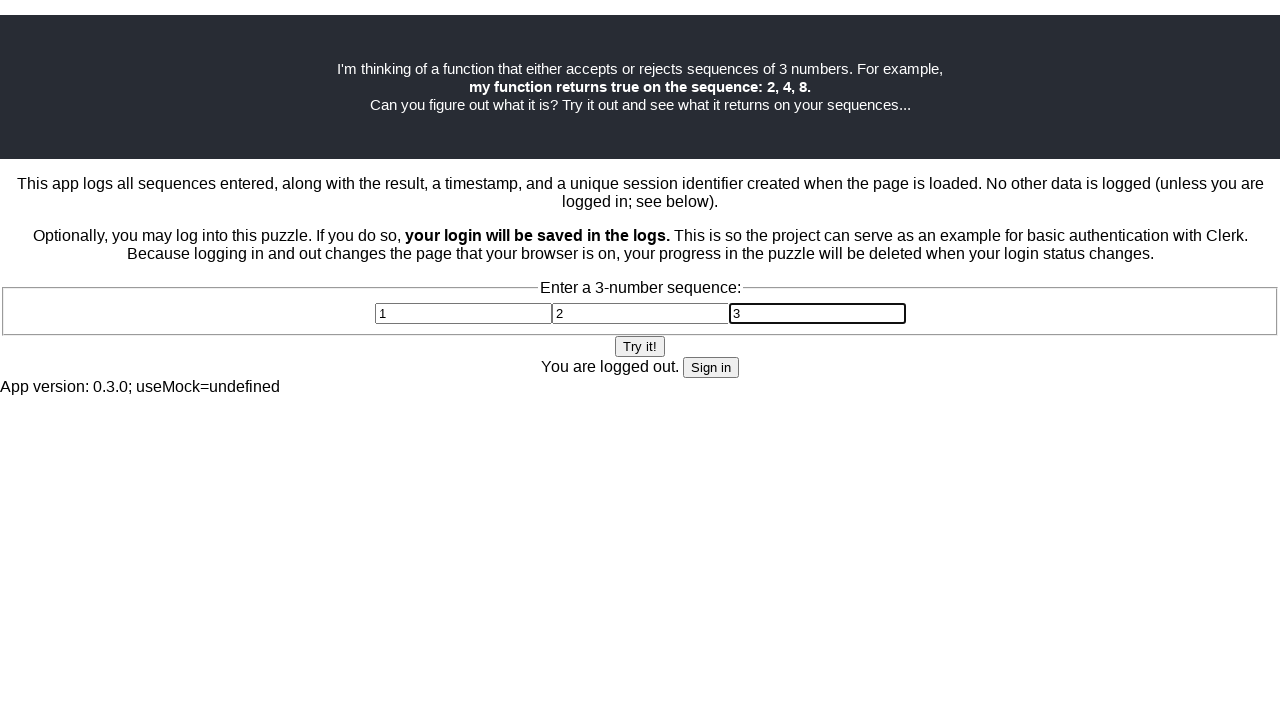

Clicked submit button to submit the sequence (1, 2, 3) at (640, 346) on .new-round >> button
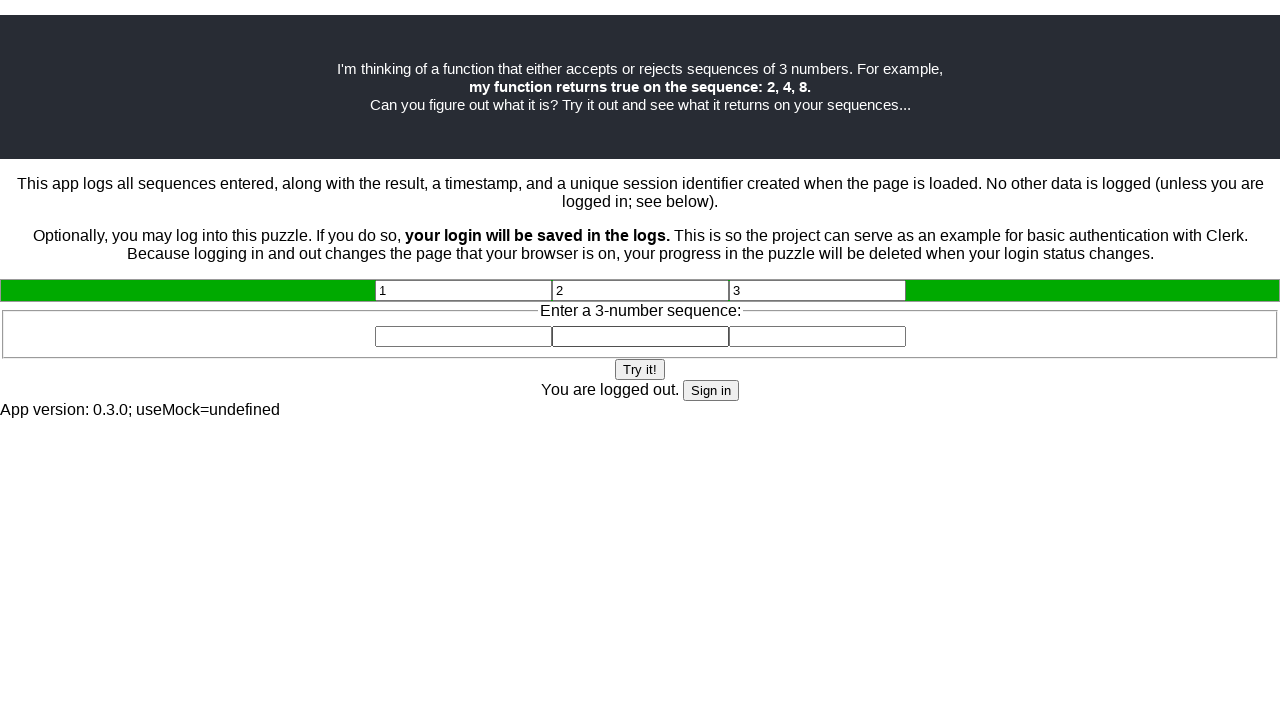

Located old round section with success state
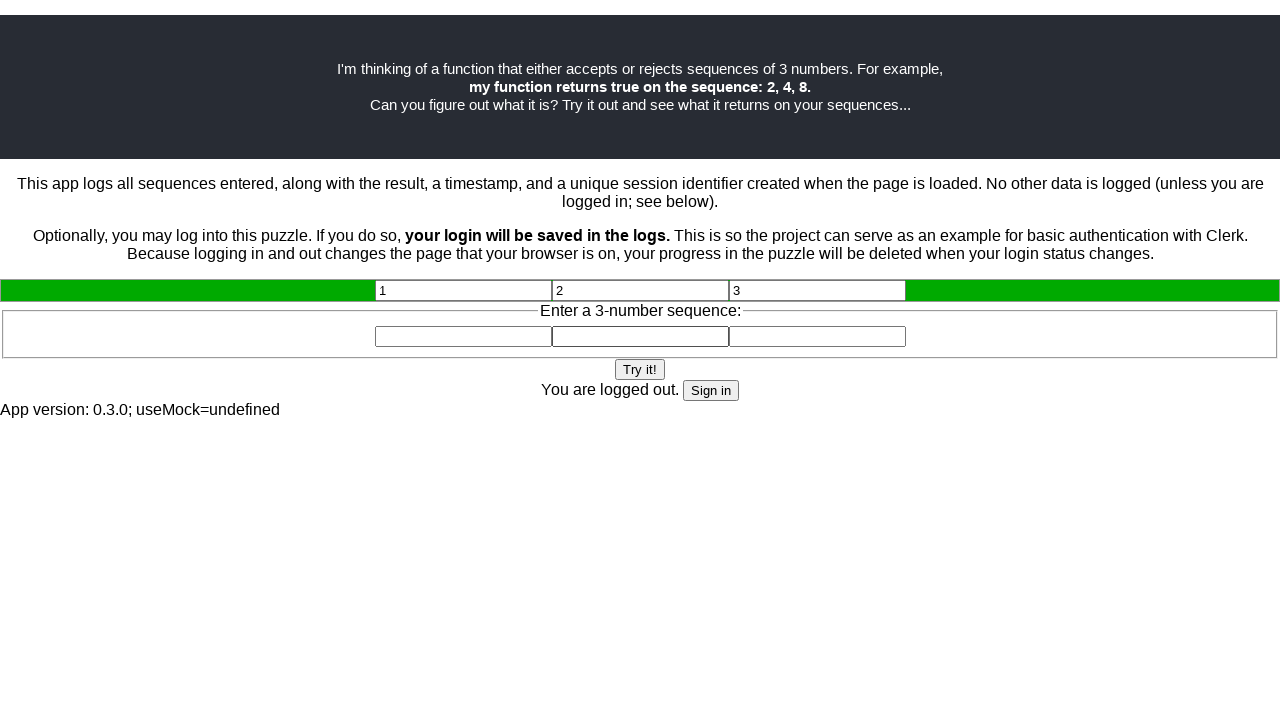

Verified old round section loaded successfully
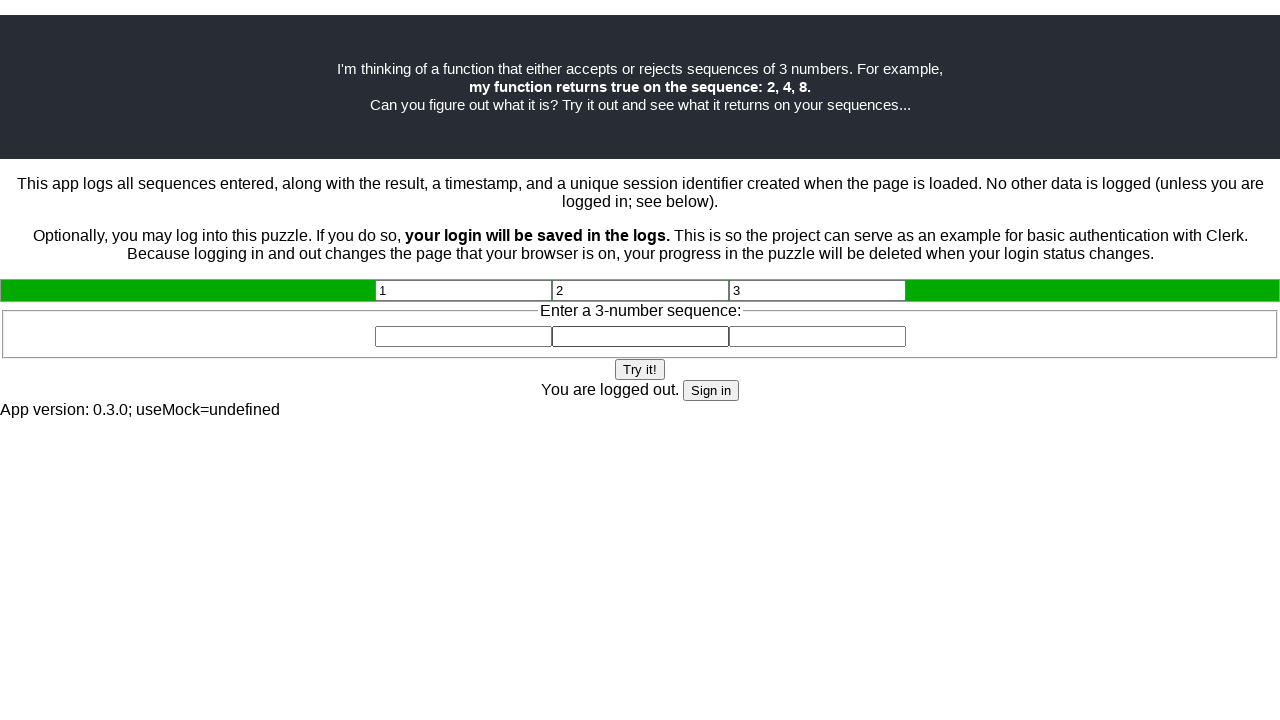

Located all input fields in old round section
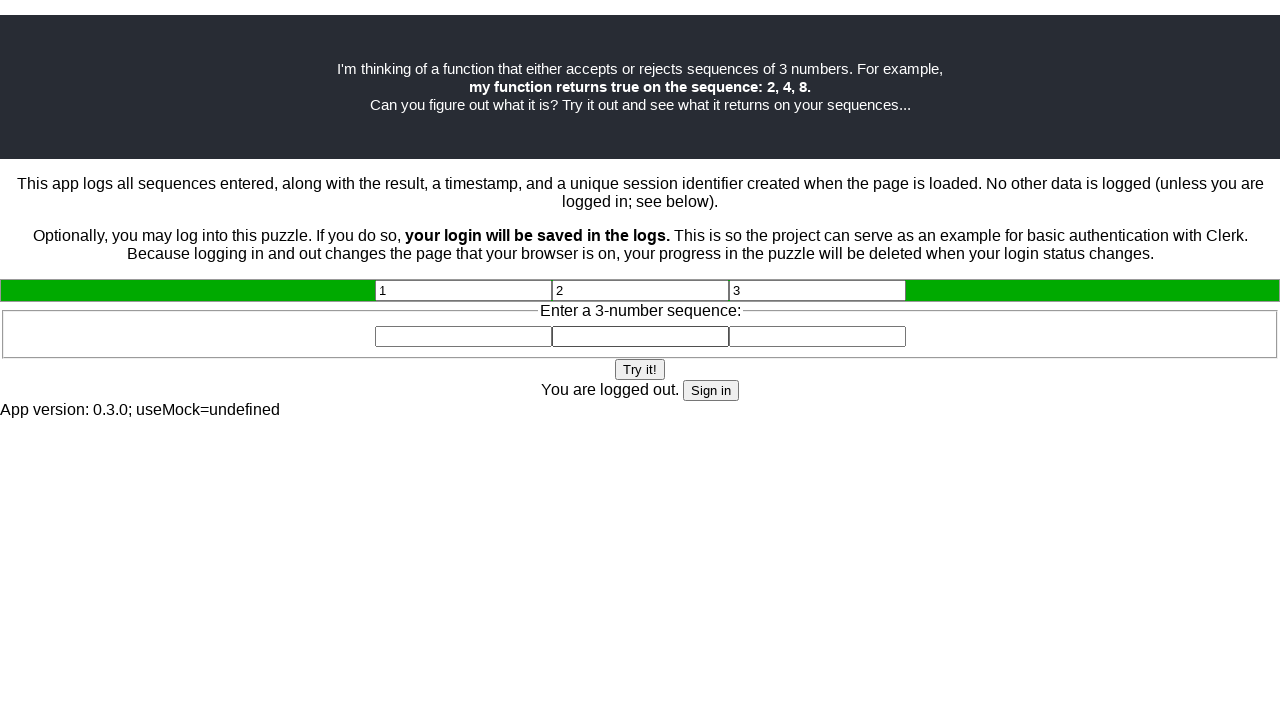

Verified there are exactly 3 input fields in the success state
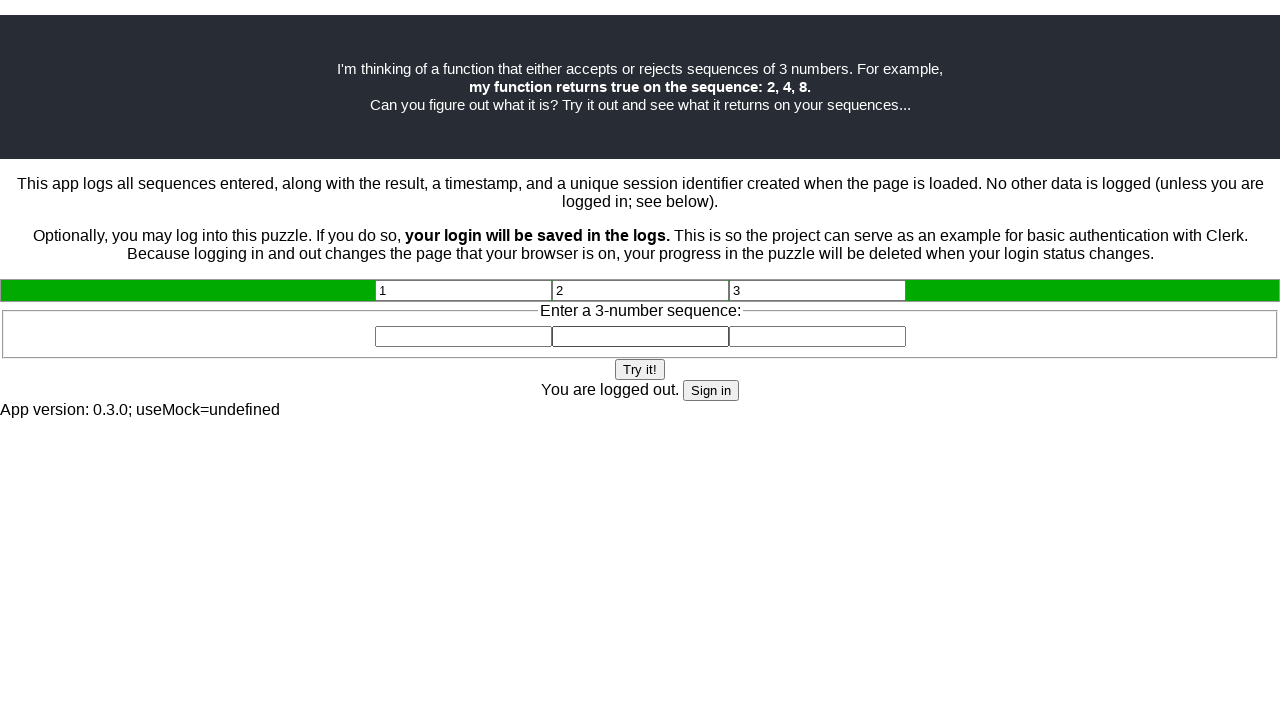

Verified first input field contains value '1'
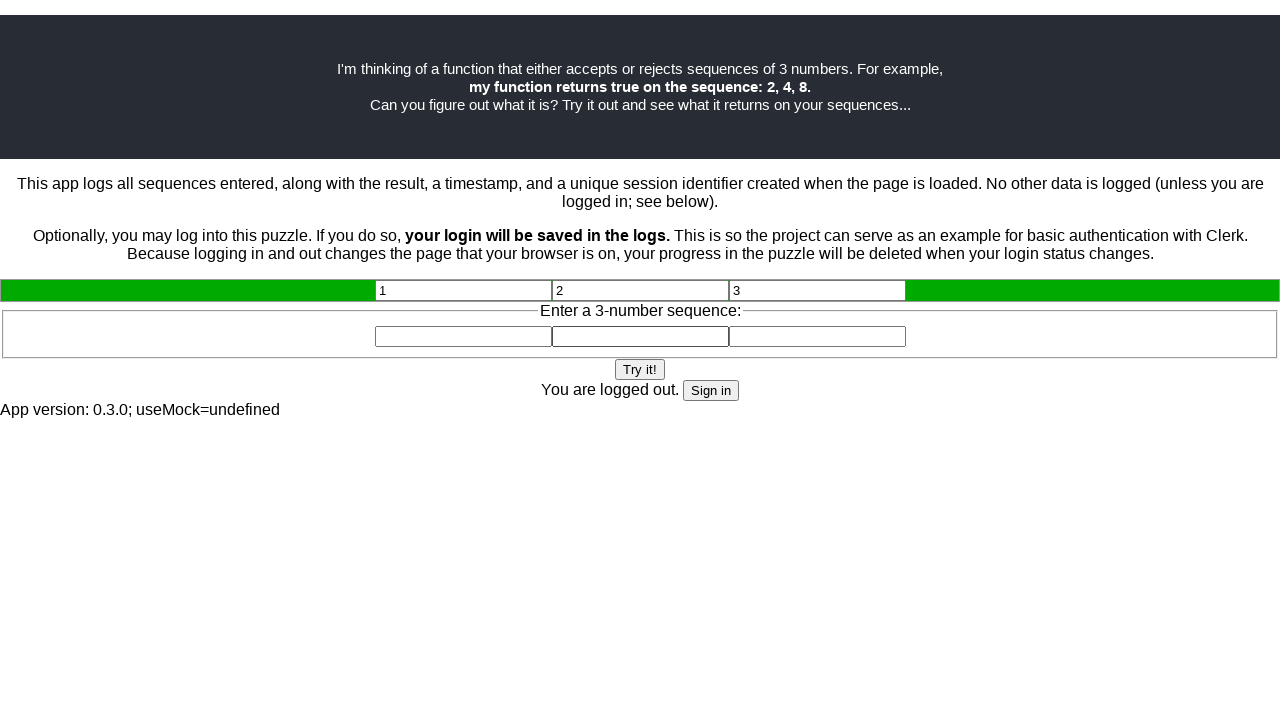

Verified second input field contains value '2'
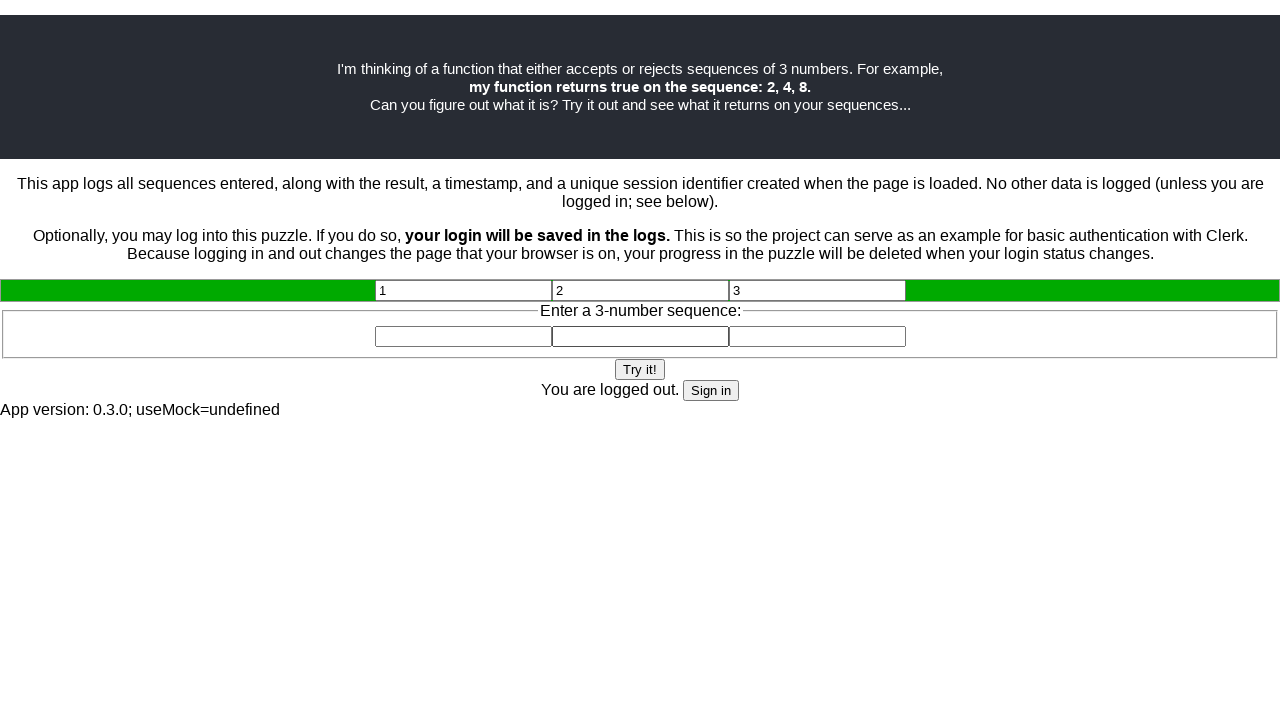

Verified third input field contains value '3'
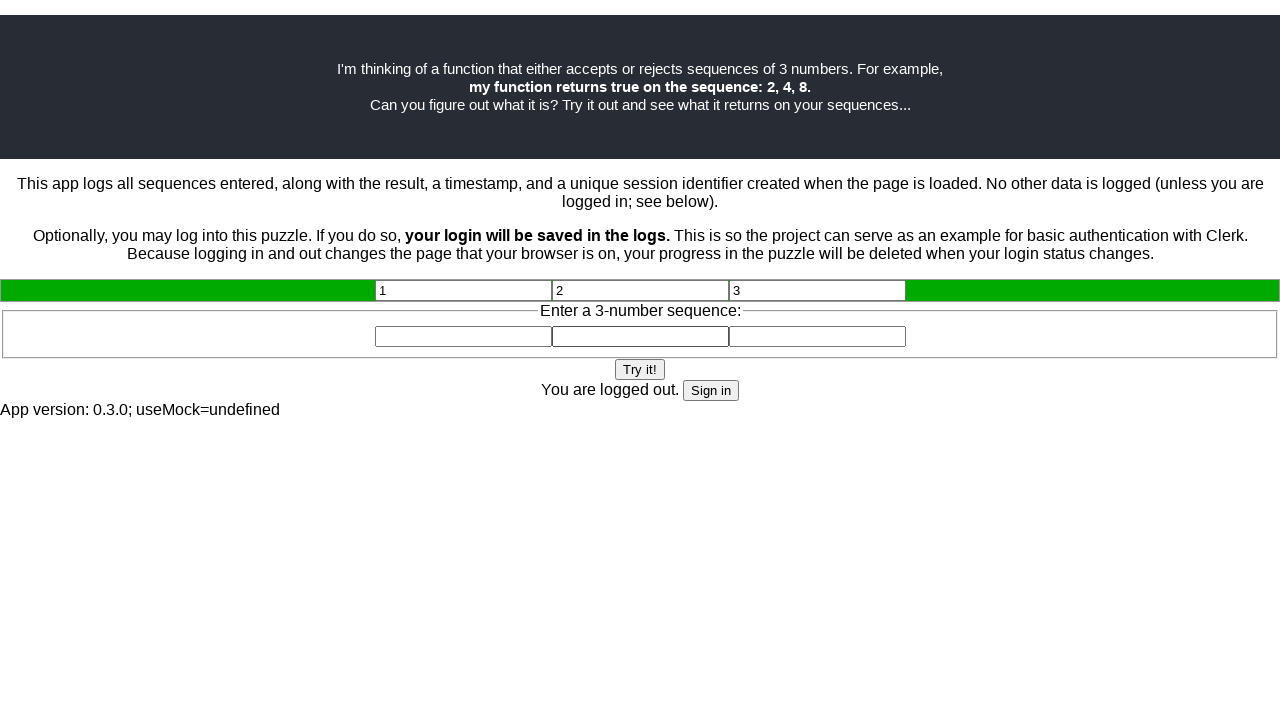

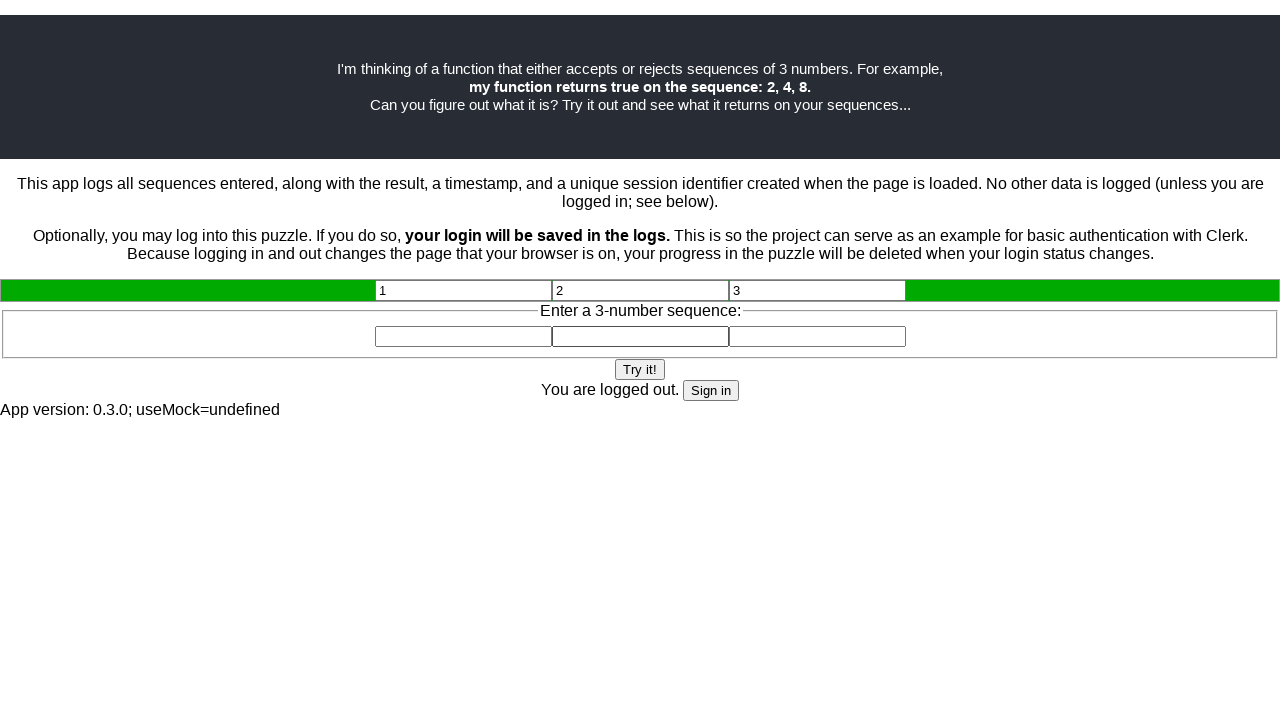